Tests calculator multiplication functionality by clicking 4 * 4 and verifying the result equals 16

Starting URL: http://narulakeshav.github.io/calculator/

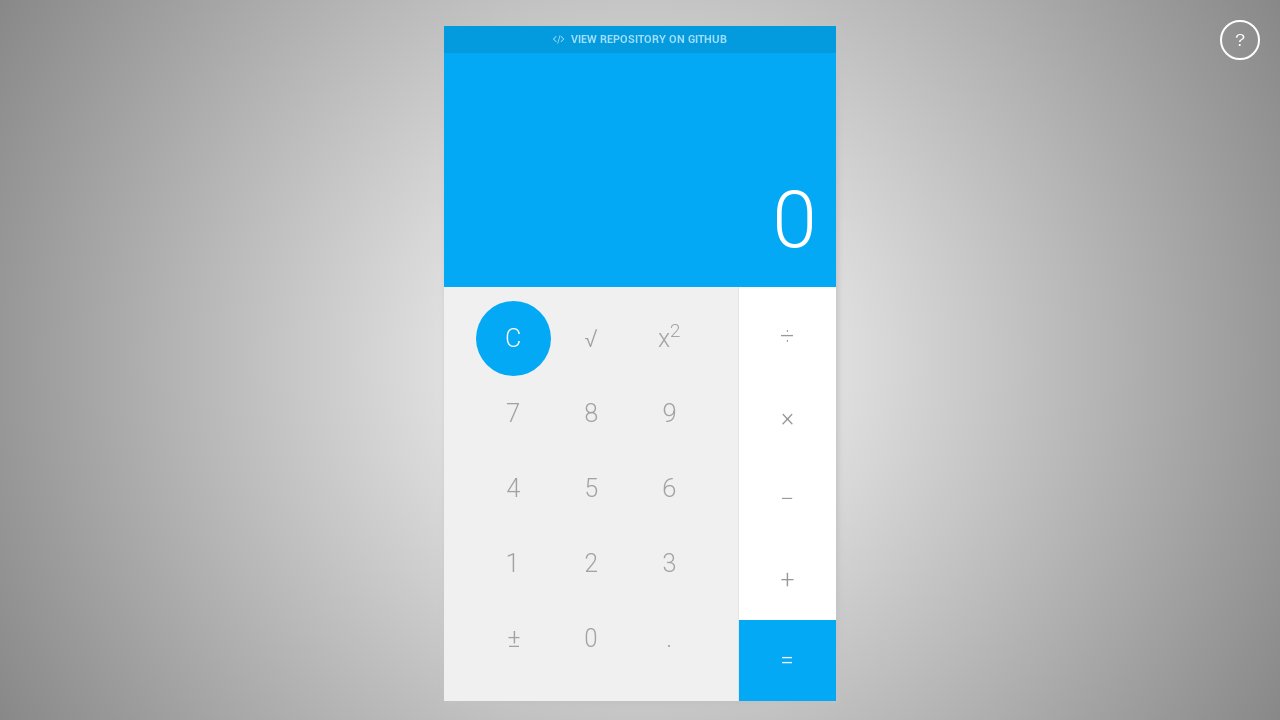

Clicked number 4 at (513, 488) on #four
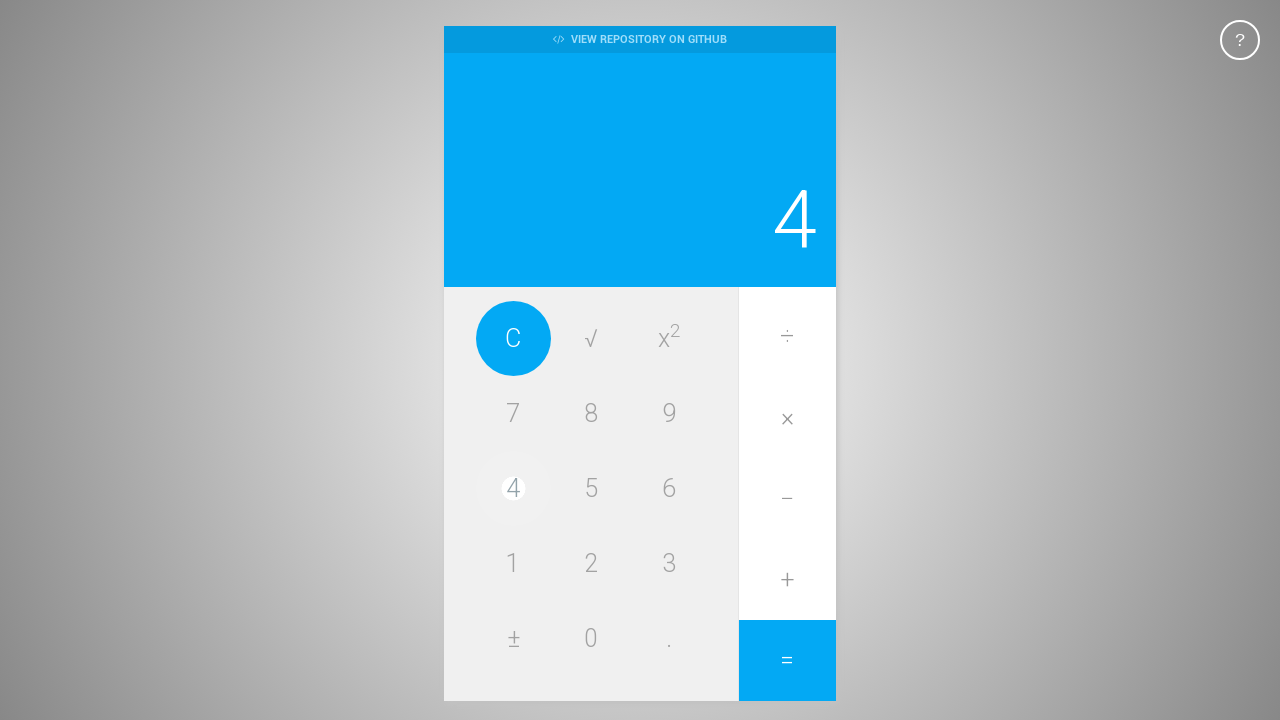

Clicked multiply operator at (787, 418) on #multiply
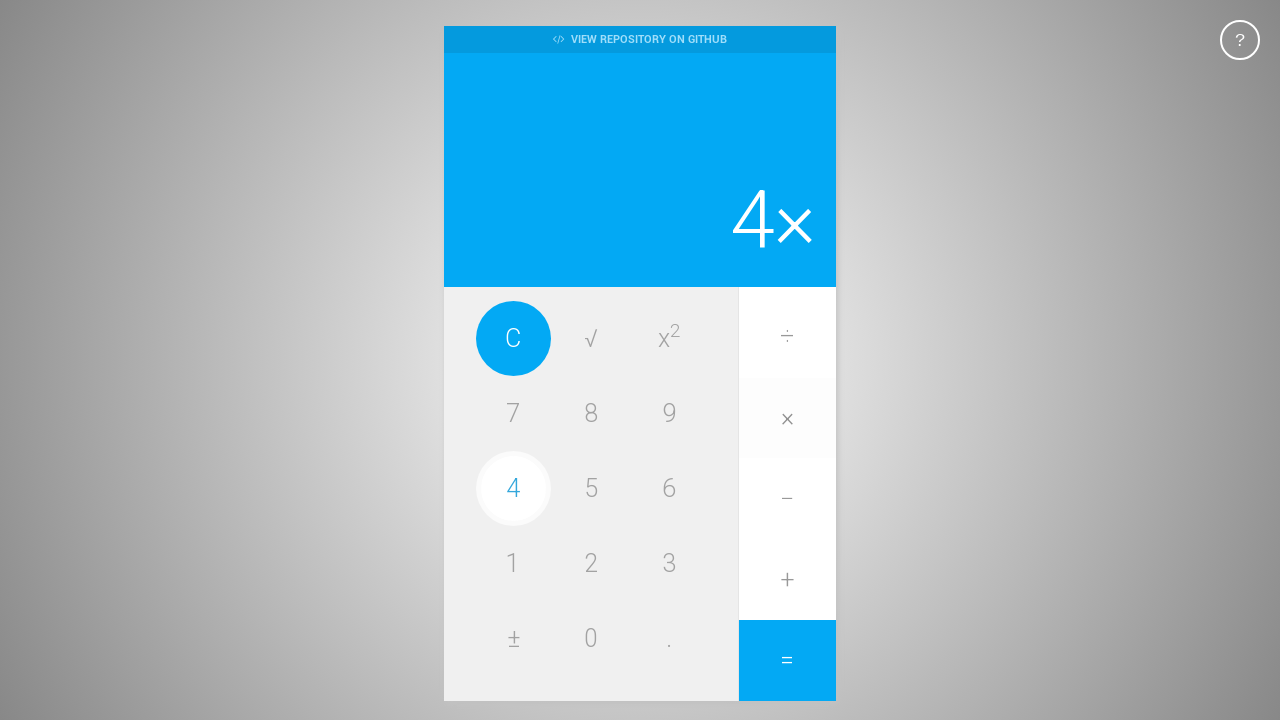

Clicked number 4 again at (513, 488) on #four
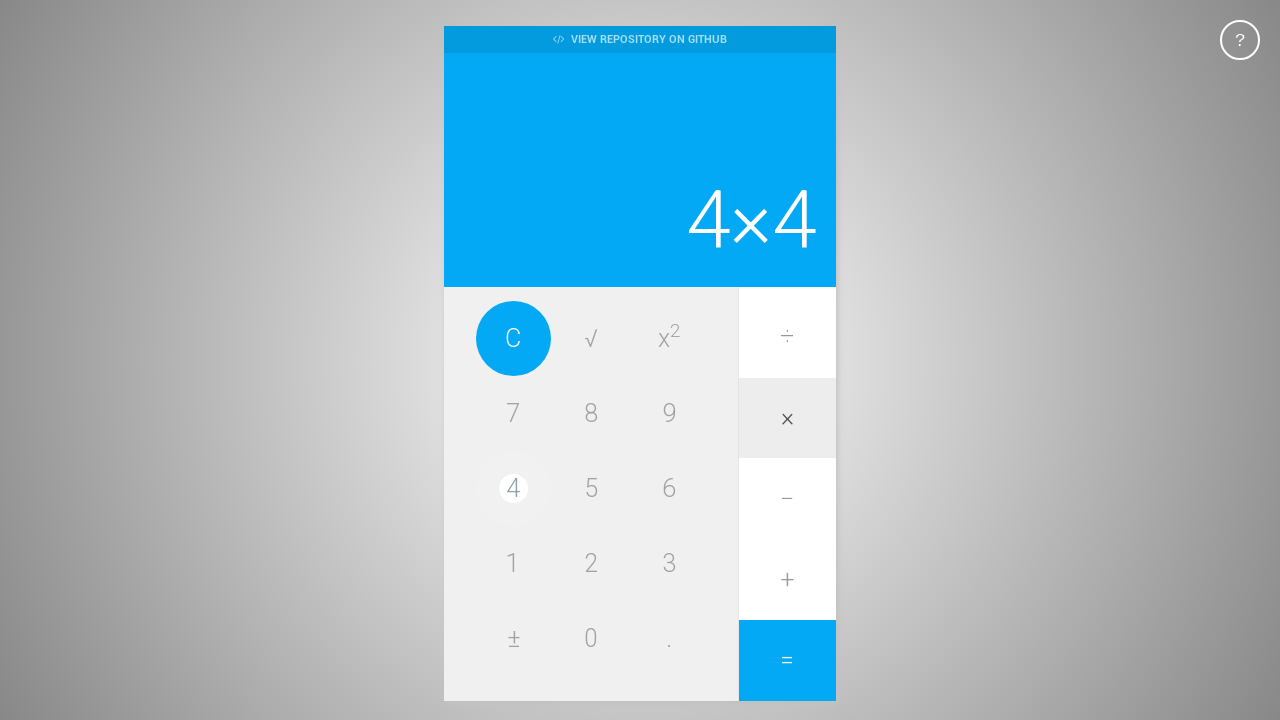

Clicked equals button to calculate result at (787, 660) on #equals
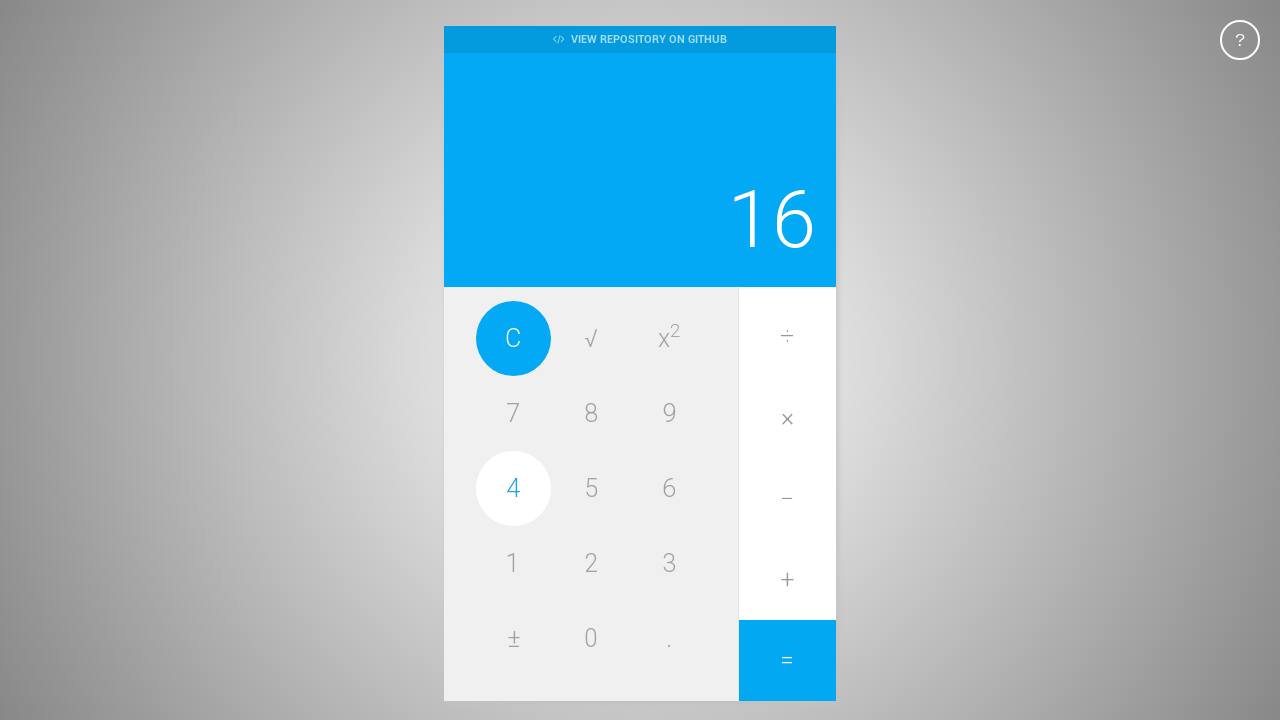

Verified display shows result of 16
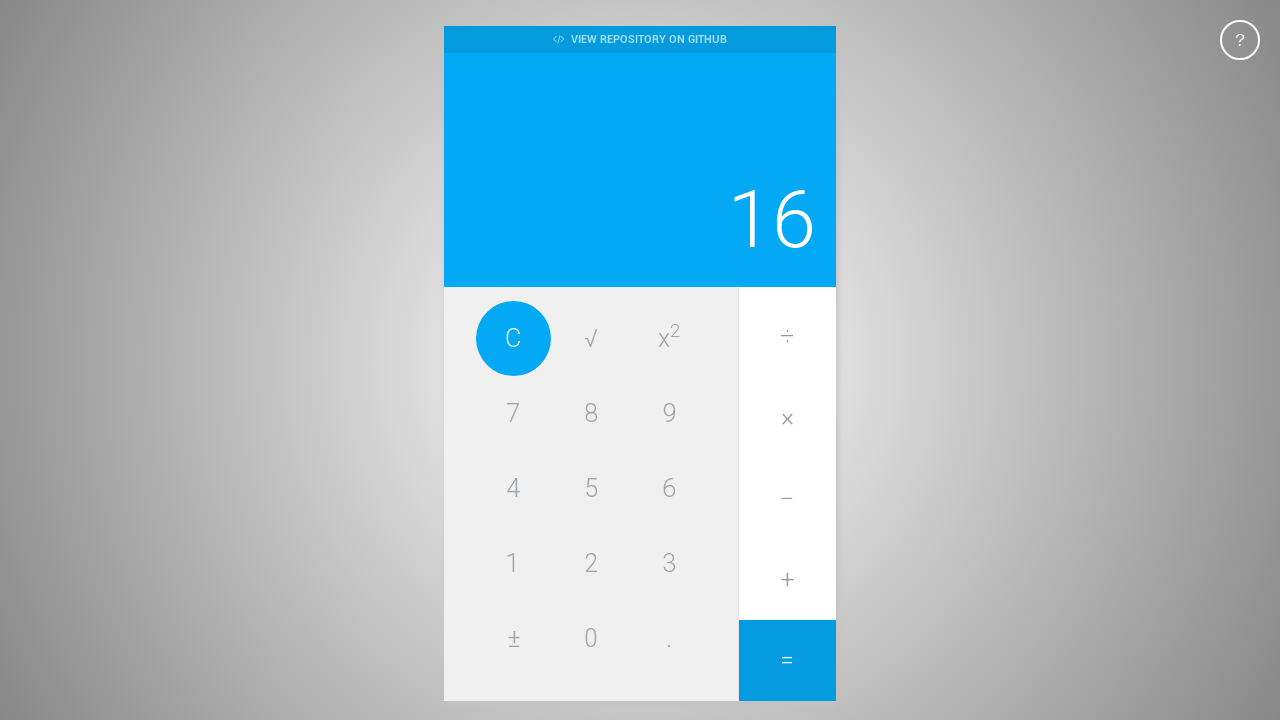

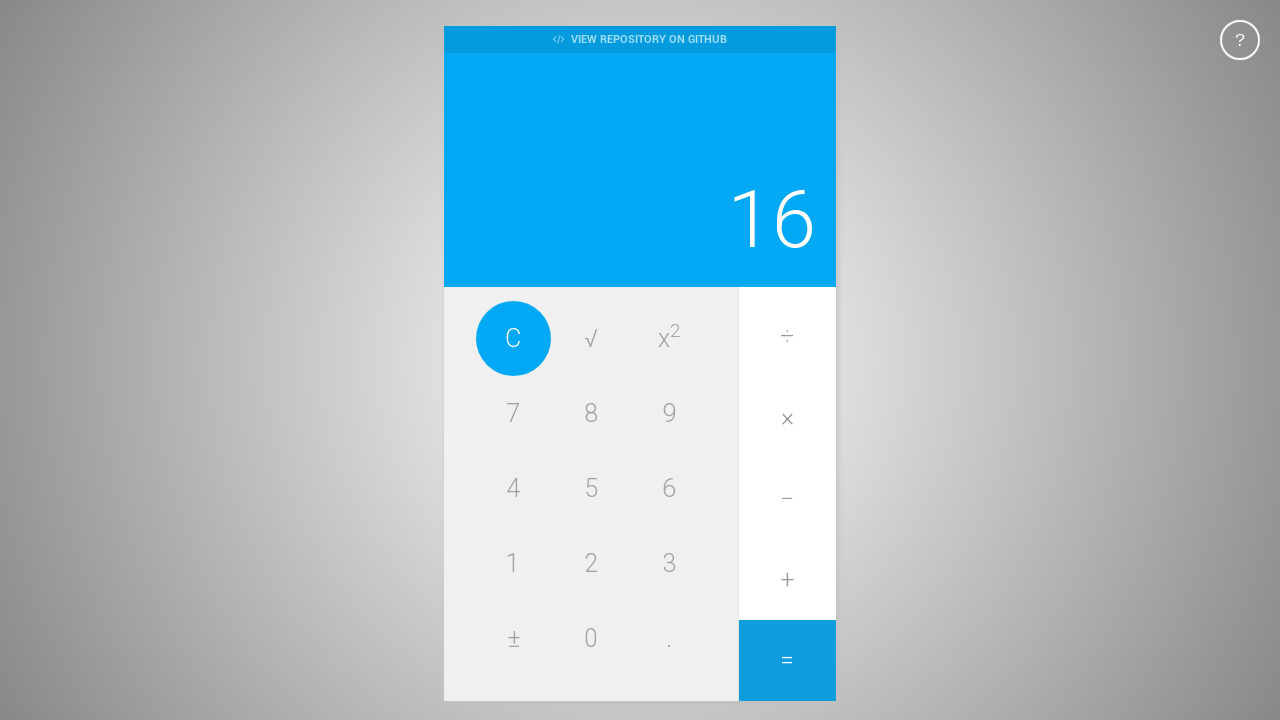